Tests prompt JavaScript alert by clicking the Prompt Alert button, entering a custom message into the prompt, and accepting it

Starting URL: https://v1.training-support.net/selenium/javascript-alerts

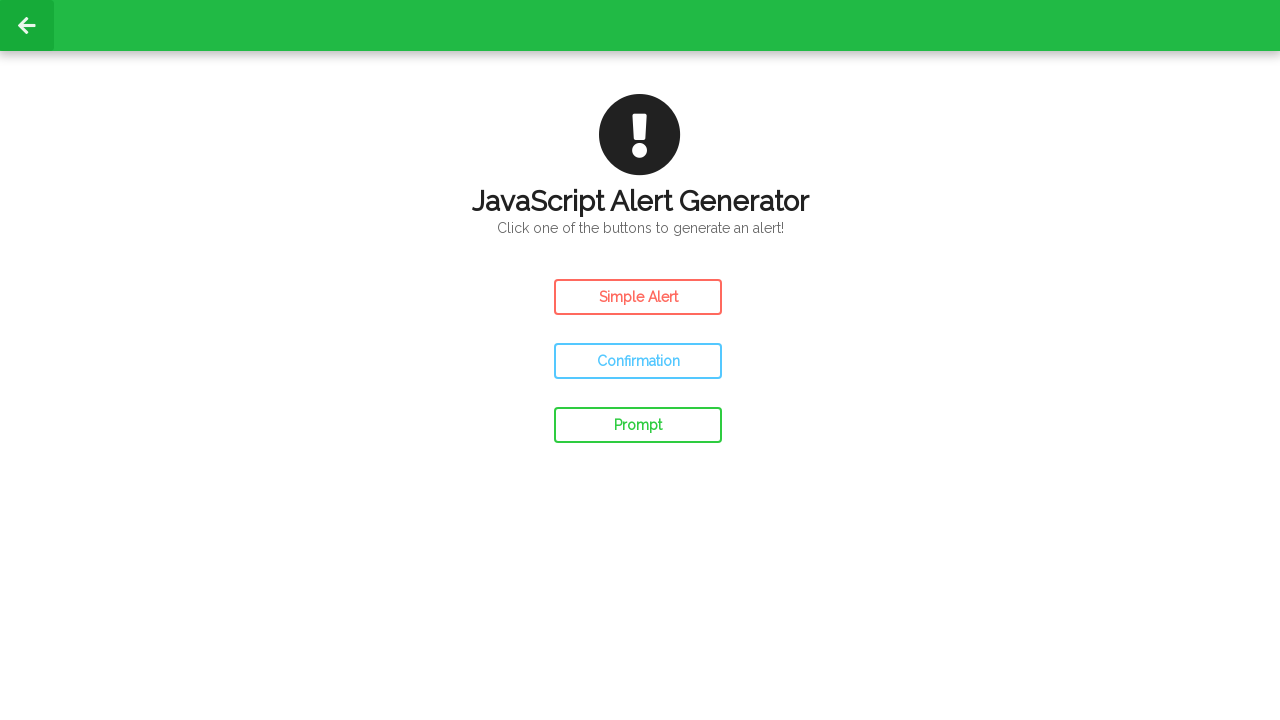

Set up dialog handler for prompt alert
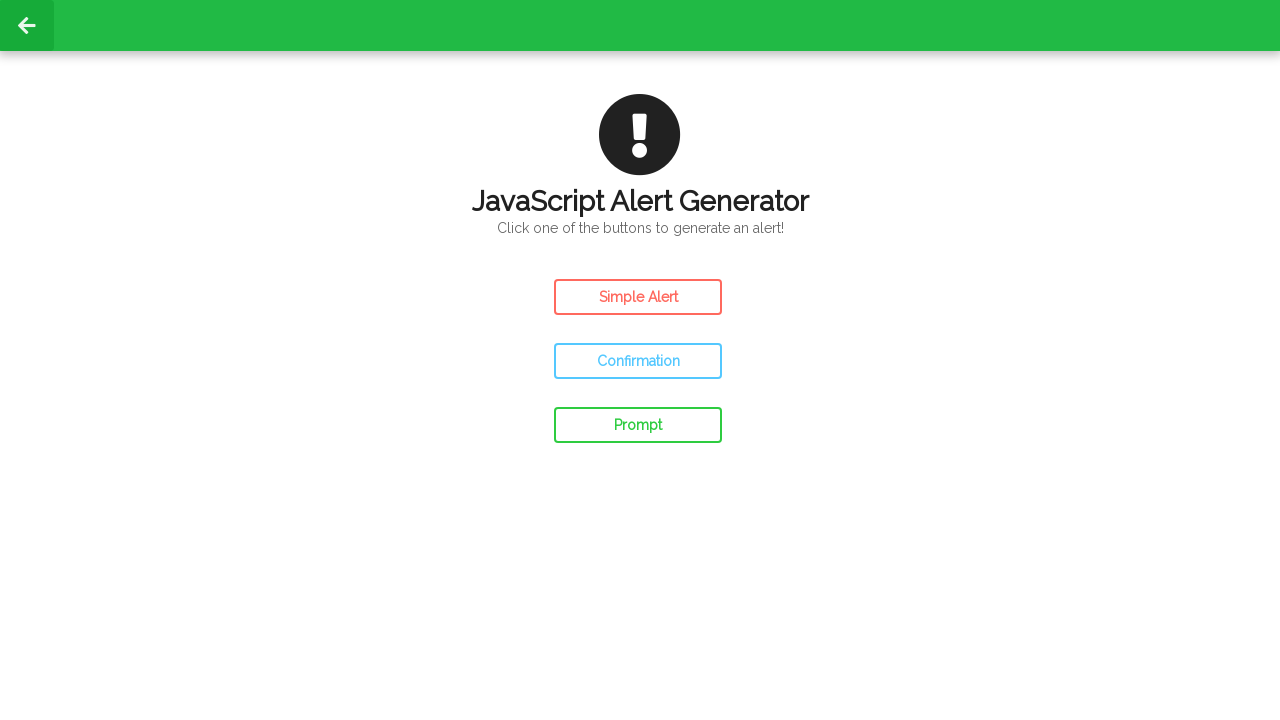

Clicked Prompt Alert button at (638, 425) on #prompt
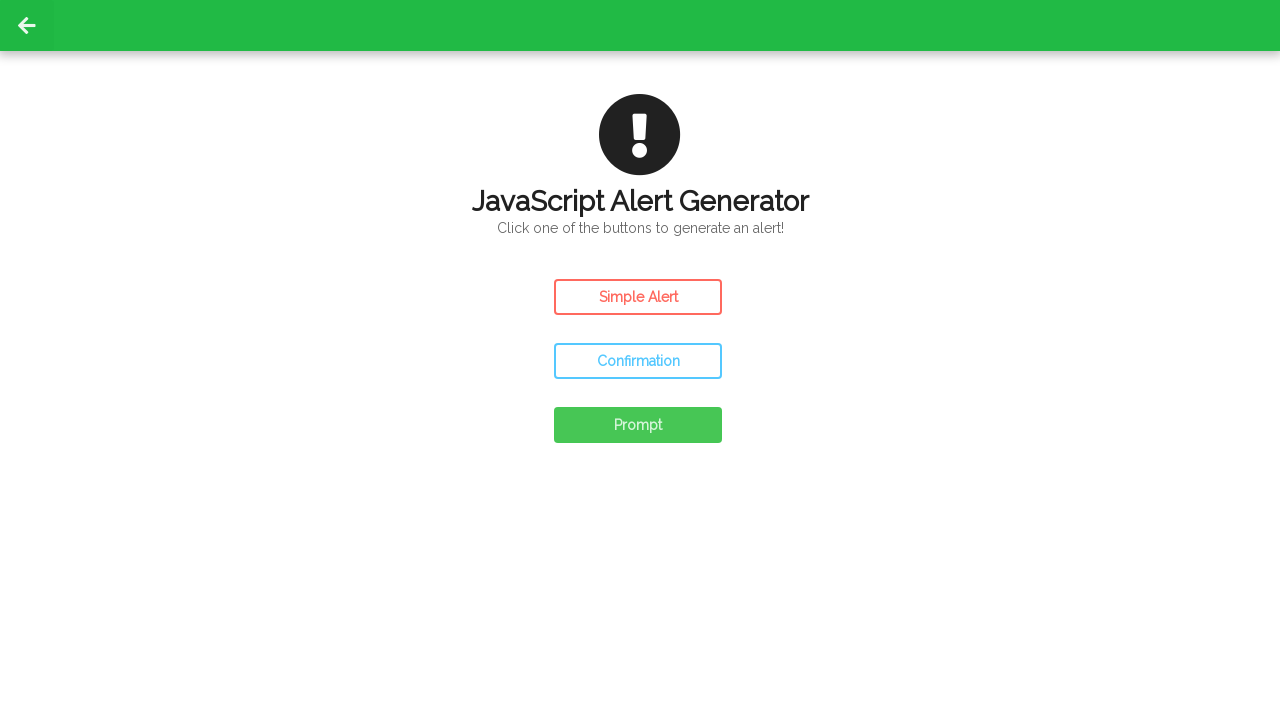

Waited for prompt alert to be handled
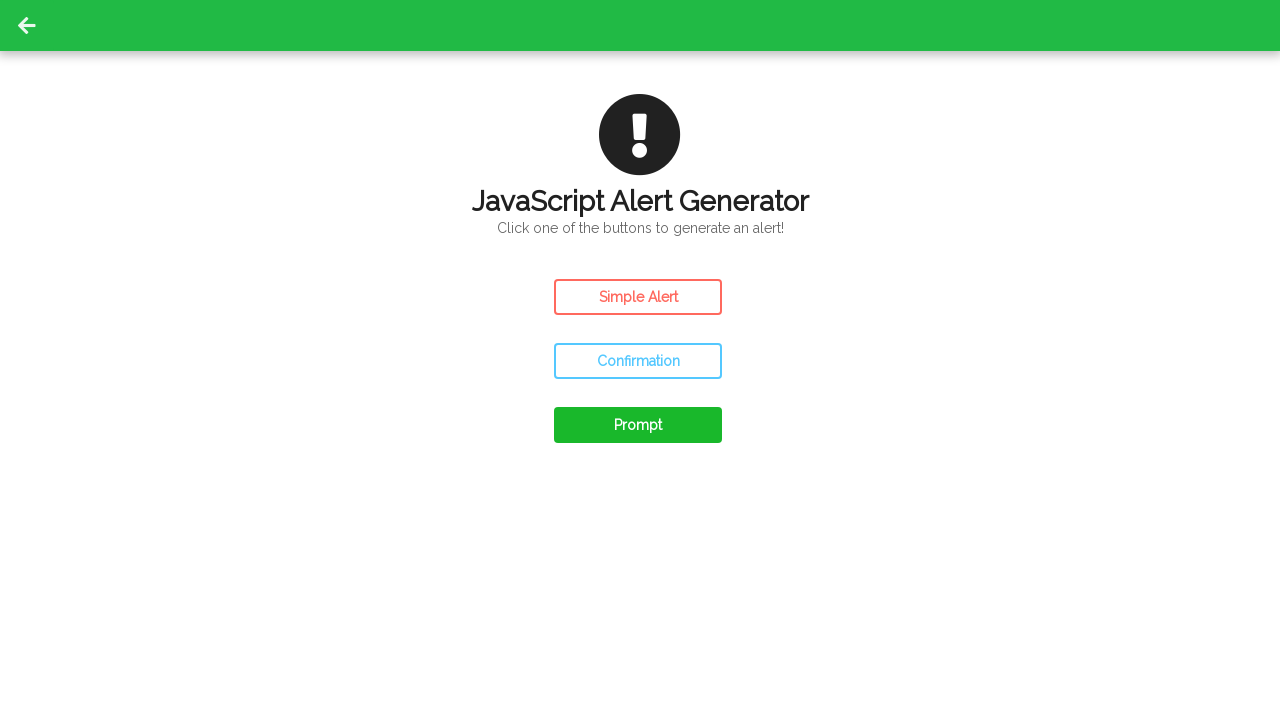

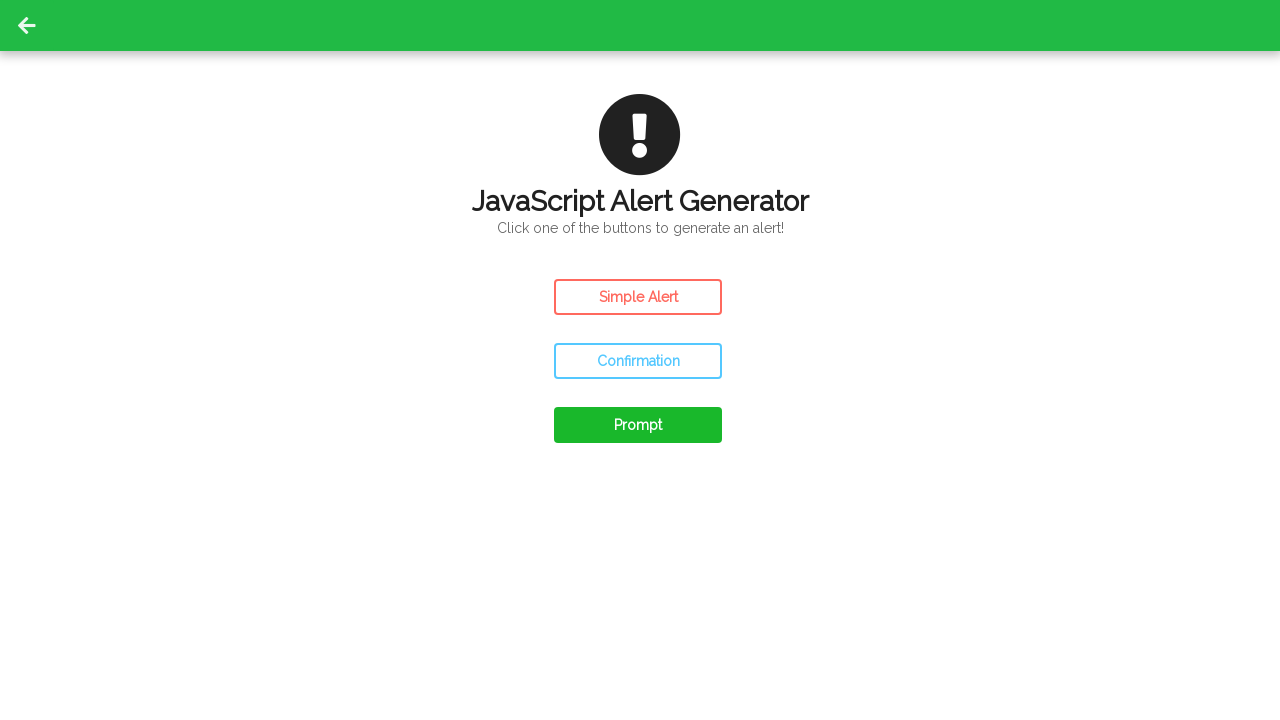